Opens the CNBC website and waits for the page to load to verify site accessibility.

Starting URL: https://www.cnbc.com/

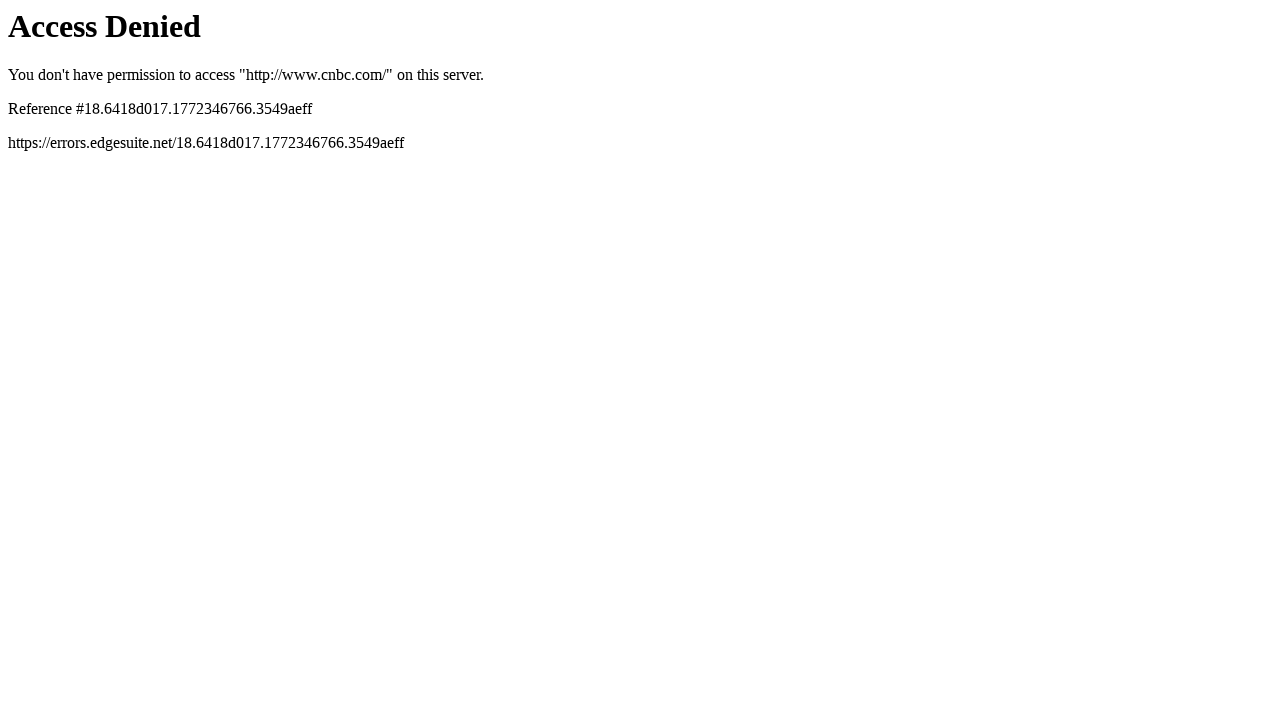

Navigated to CNBC homepage
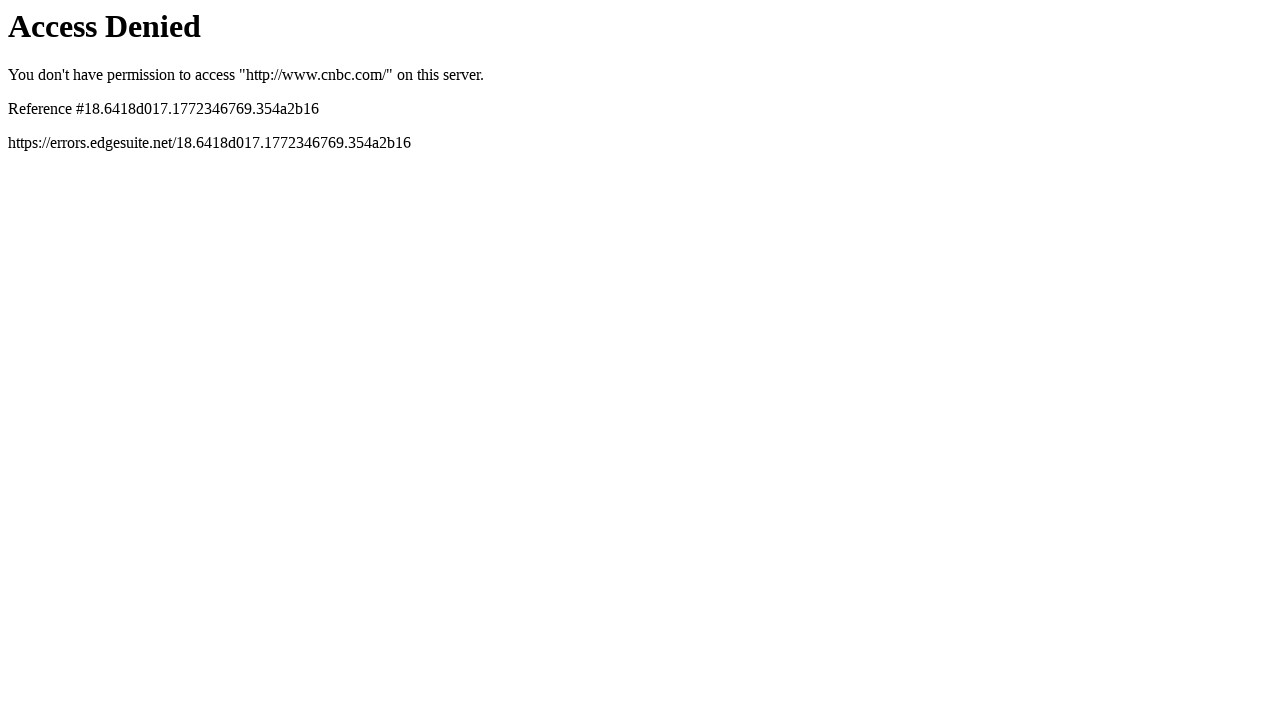

Page DOM content loaded successfully
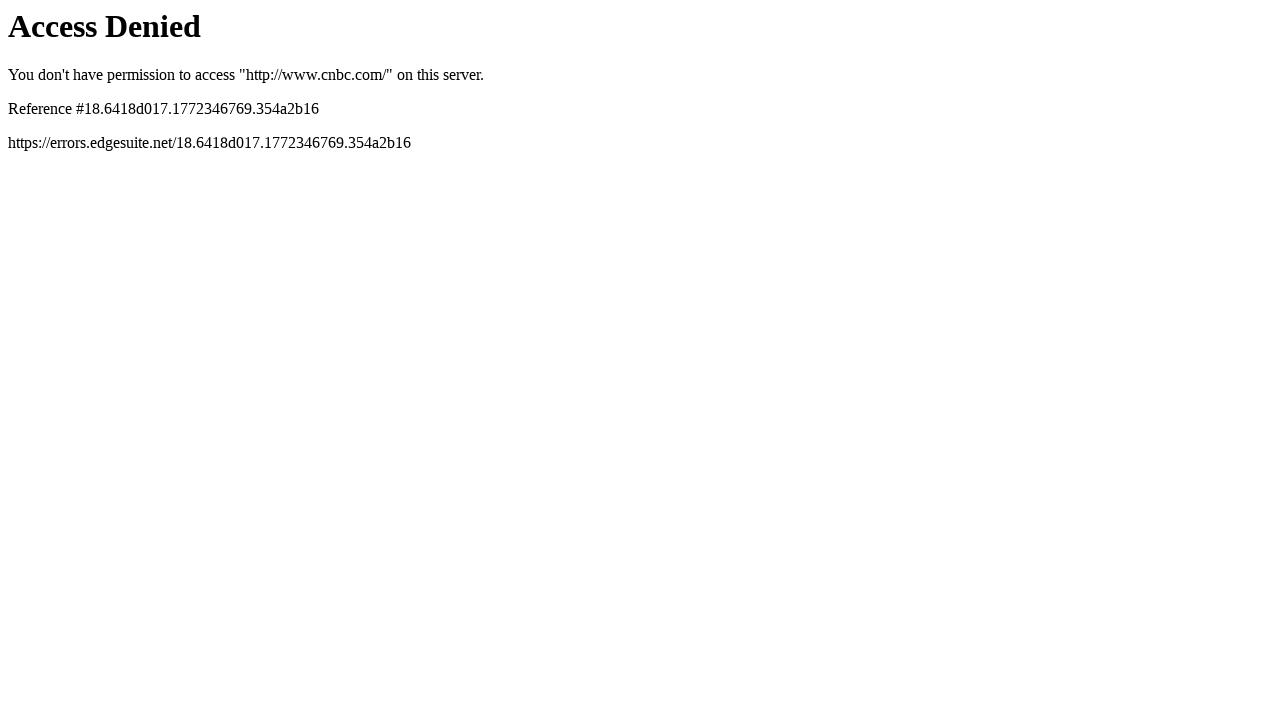

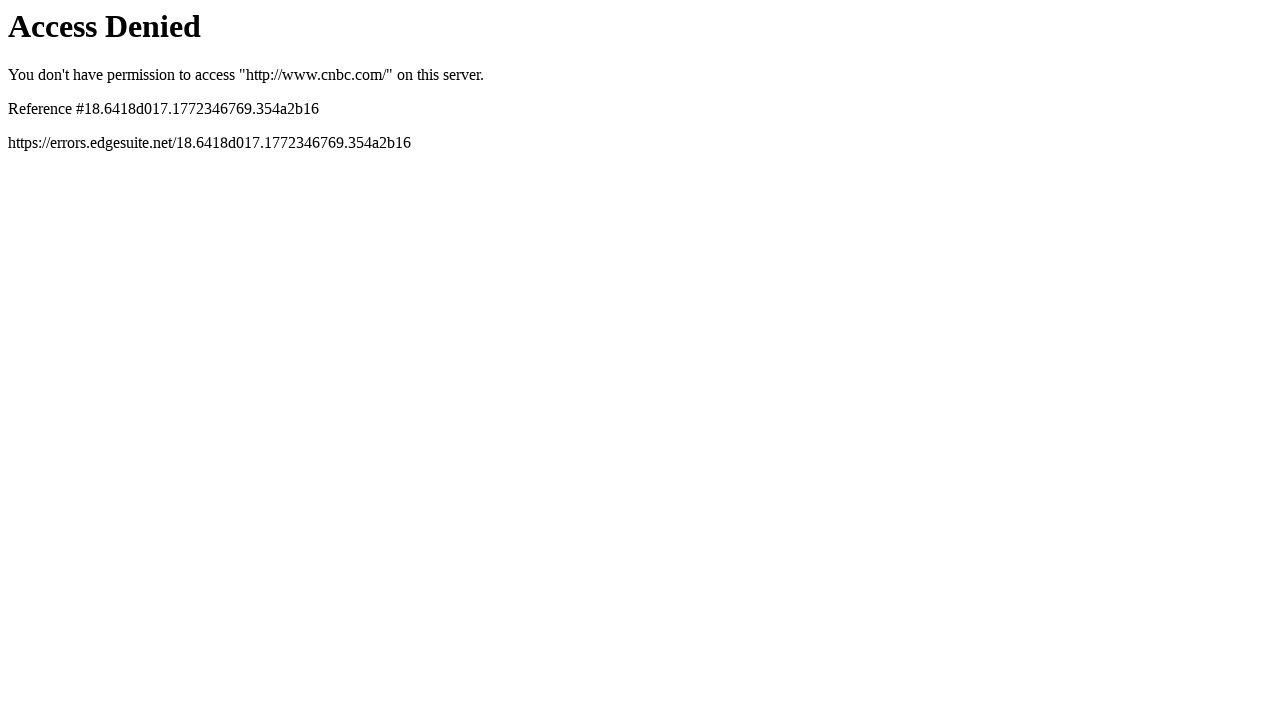